Locates all links on the demoblaze homepage and verifies they can be found

Starting URL: https://demoblaze.com/

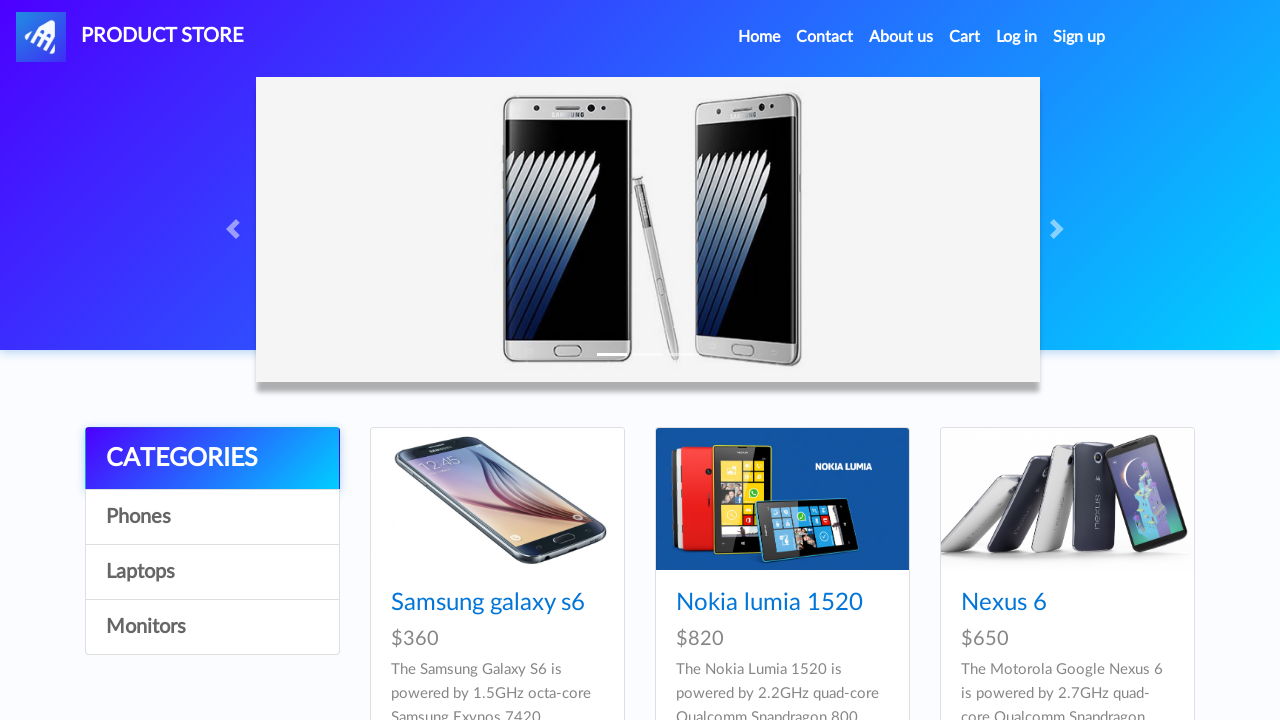

Waited for link elements to load on demoblaze homepage
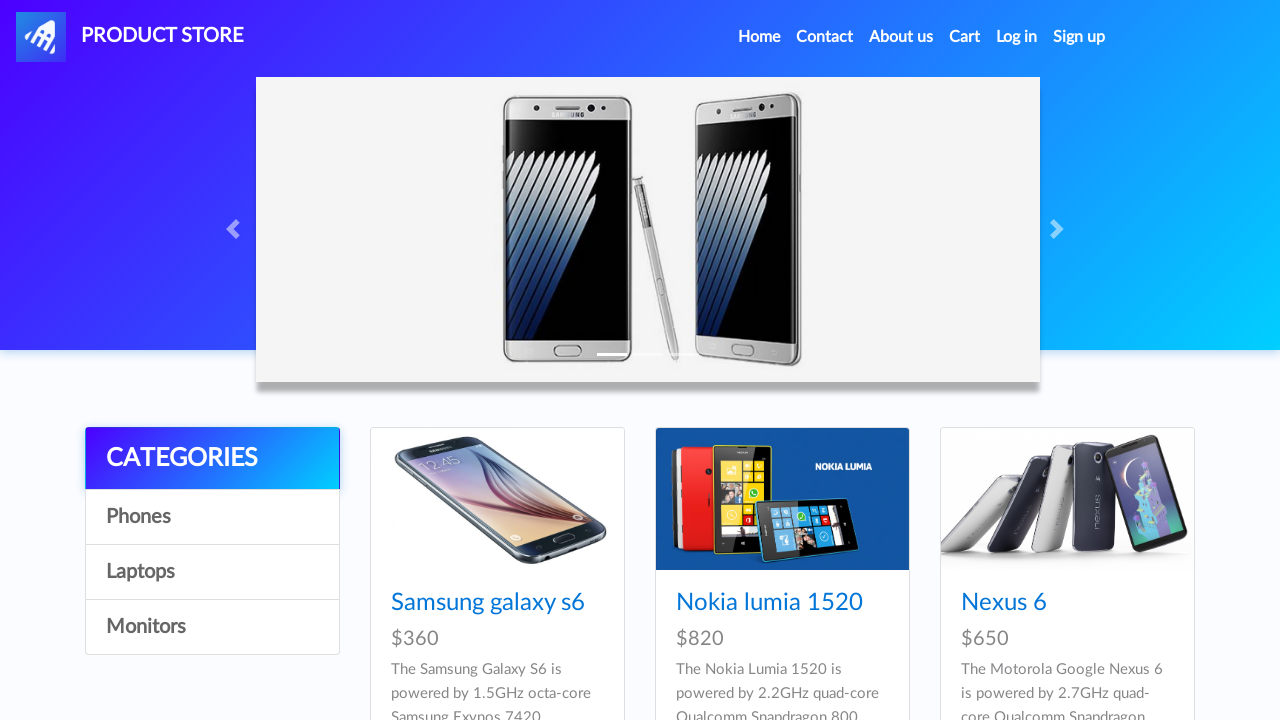

Located all link elements on the page
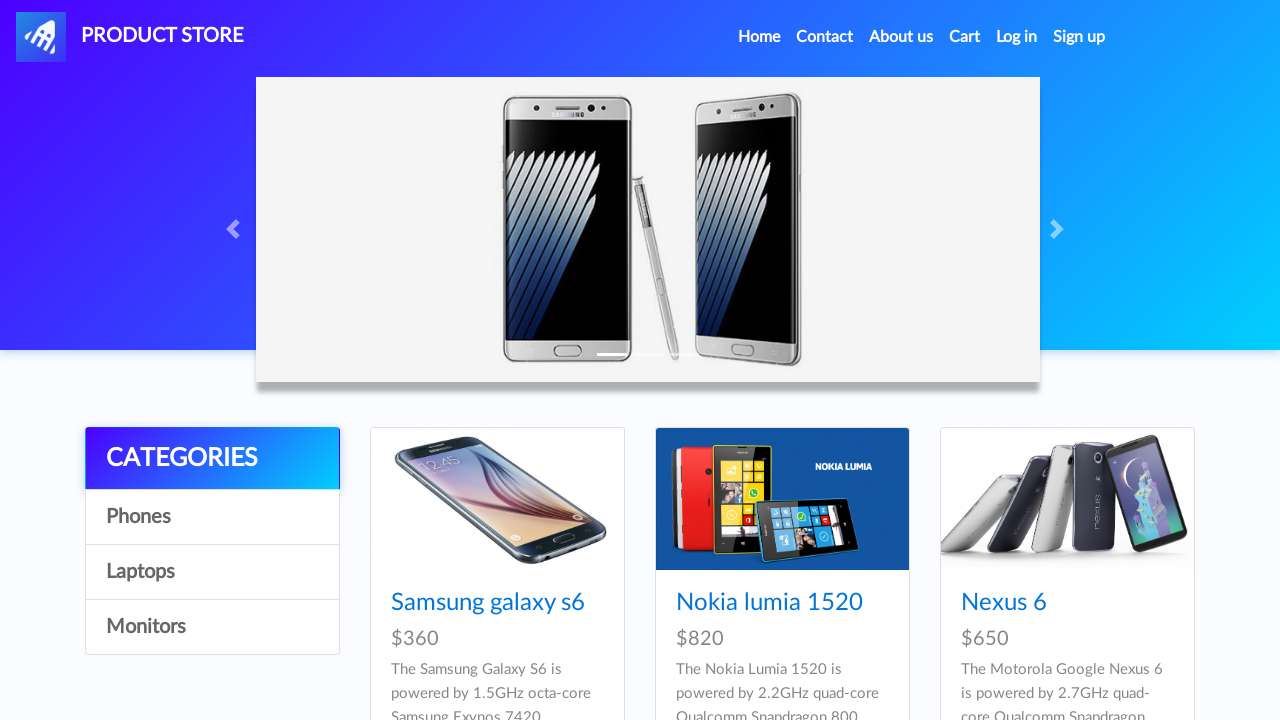

Verified that 33 links were found on the page
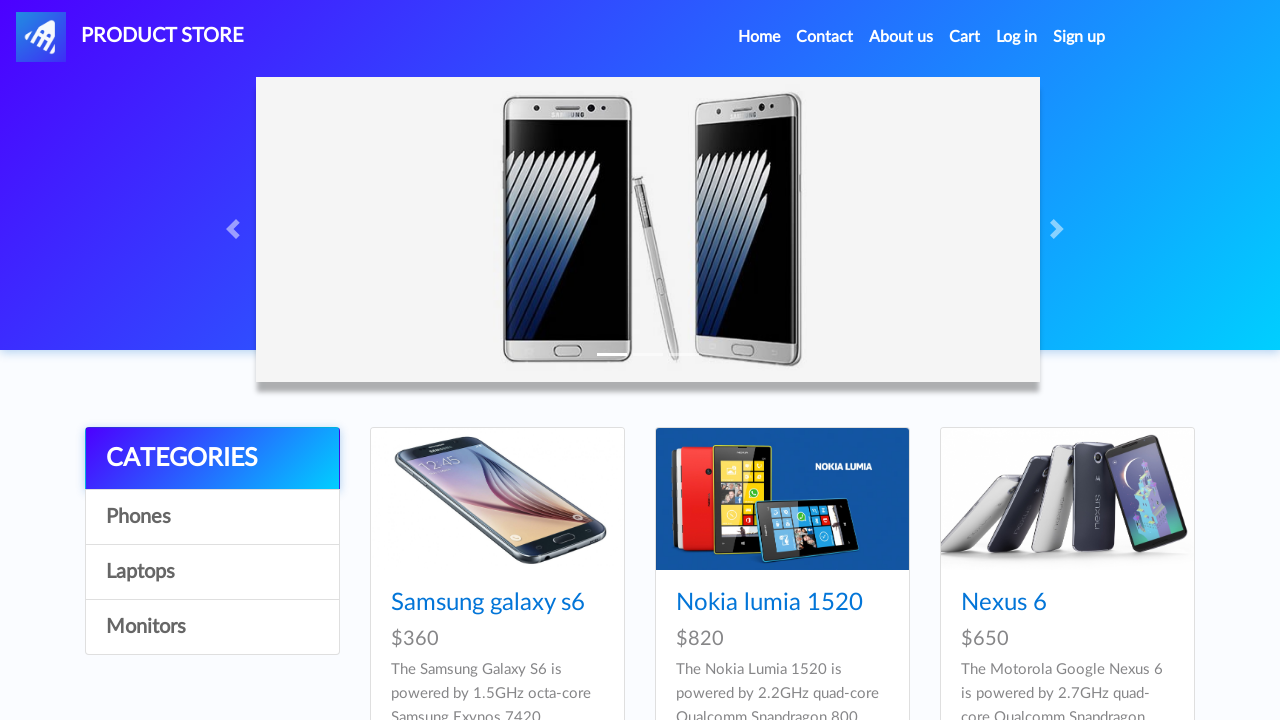

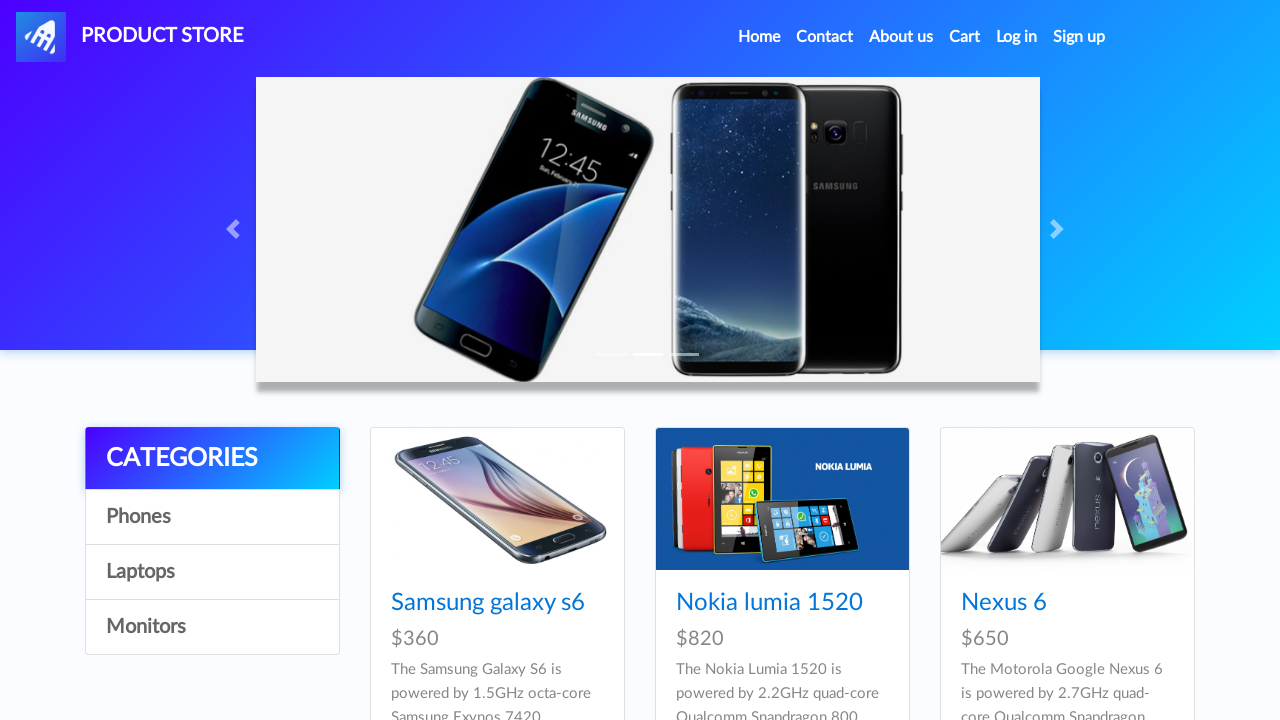